Navigates to the Bank of China Wealth Management website and clicks on a navigation control element within the scope section.

Starting URL: https://www.bocwm.cn/

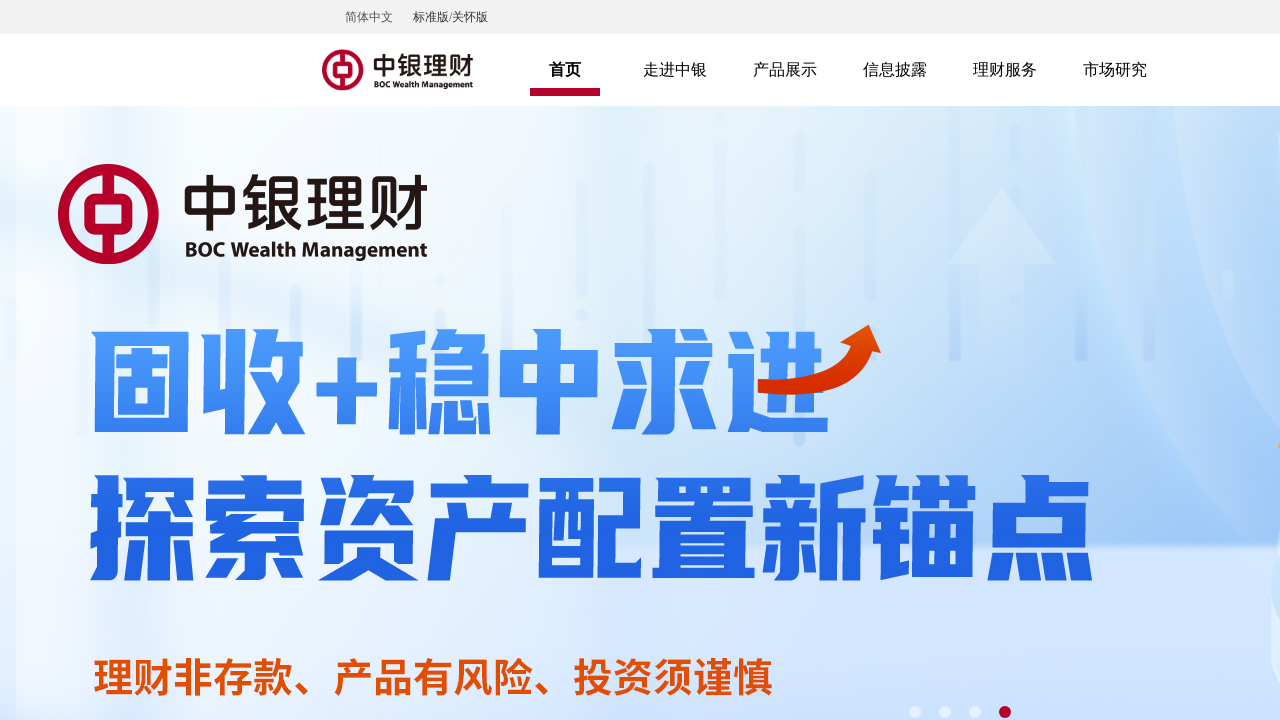

Waited for main content div with id 'textgj' to load
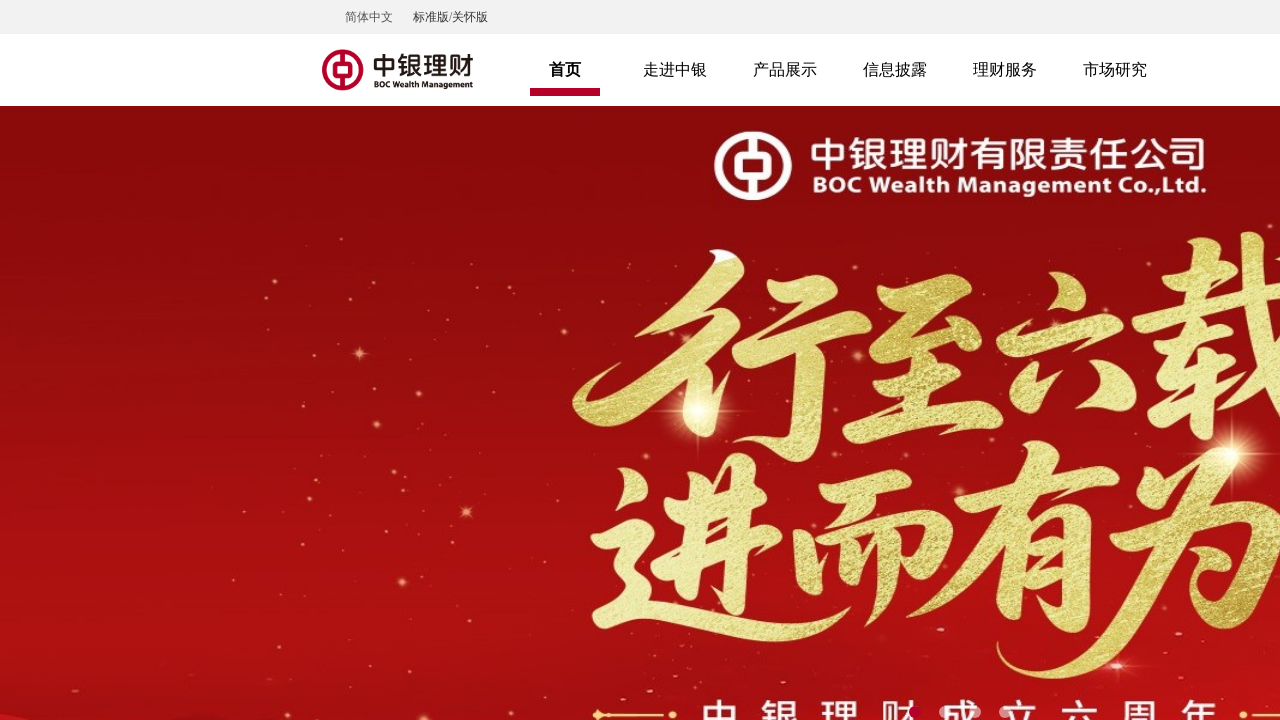

Clicked navigation control element within new-scope section at (942, 70) on div.new-scope > div:nth-child(2)
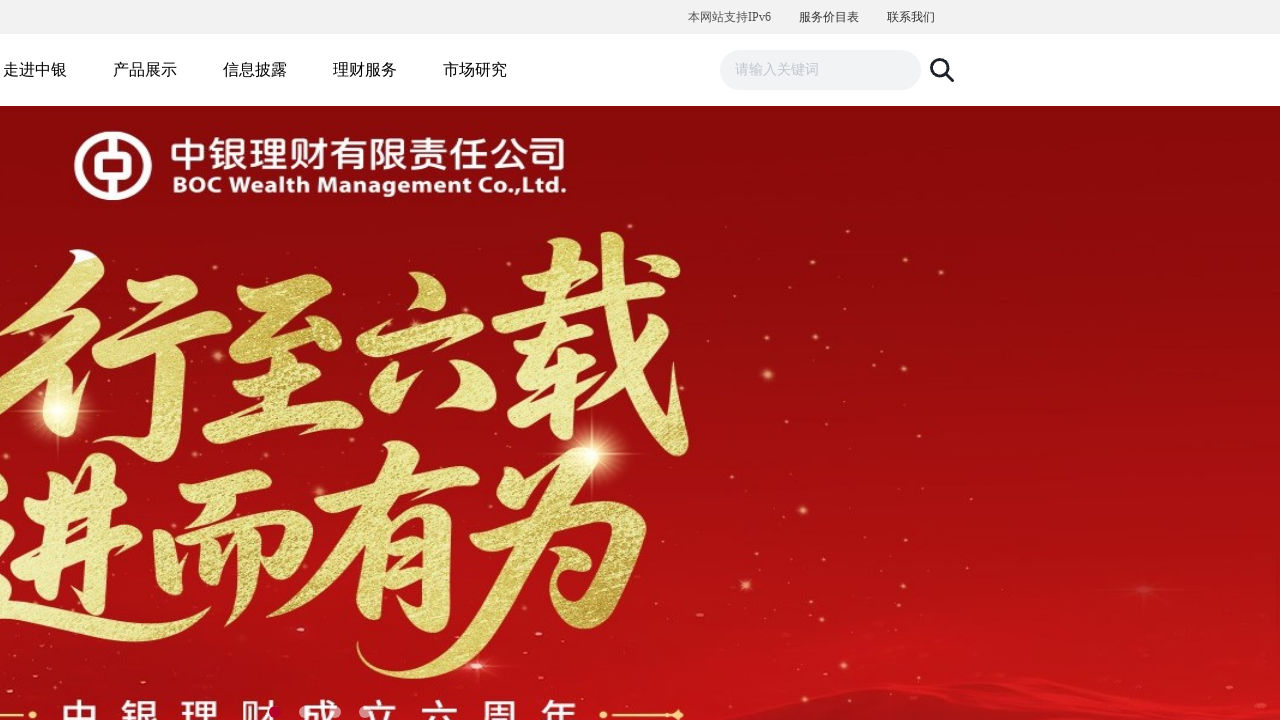

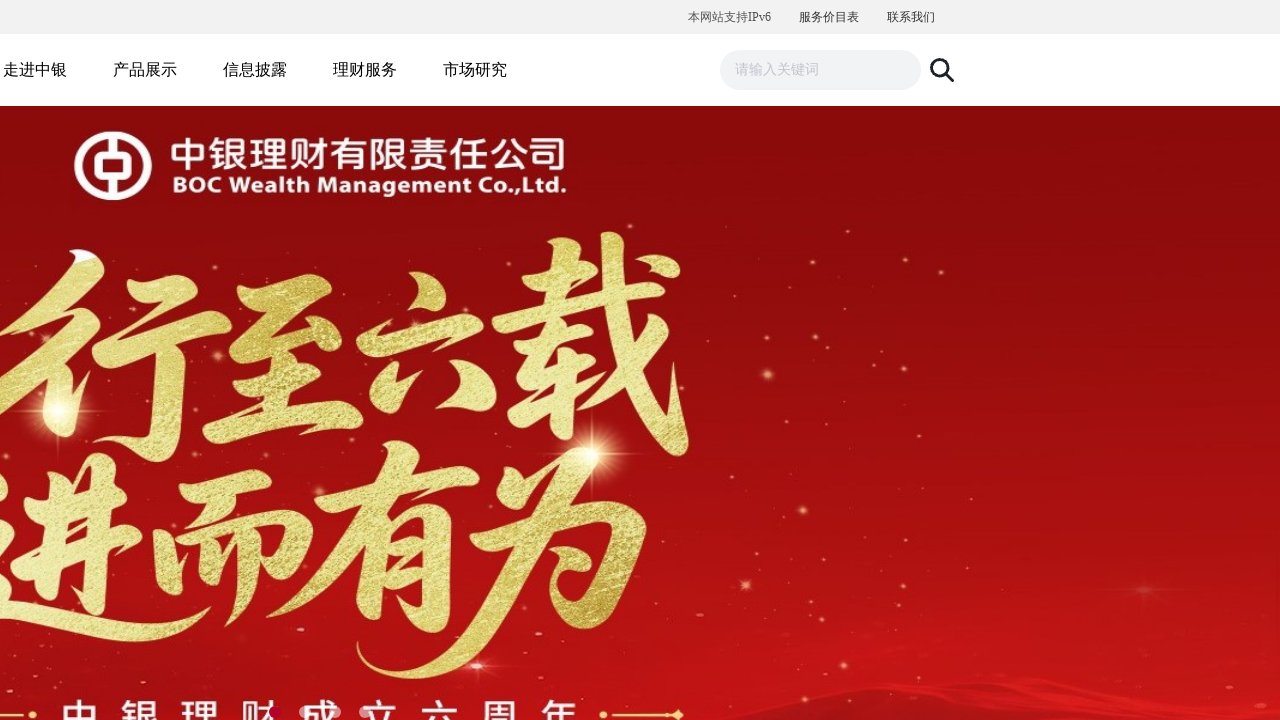